Tests a slow calculator application by setting a delay, performing a calculation (7 + 8), and verifying the result equals 15

Starting URL: https://bonigarcia.dev/selenium-webdriver-java/slow-calculator.html

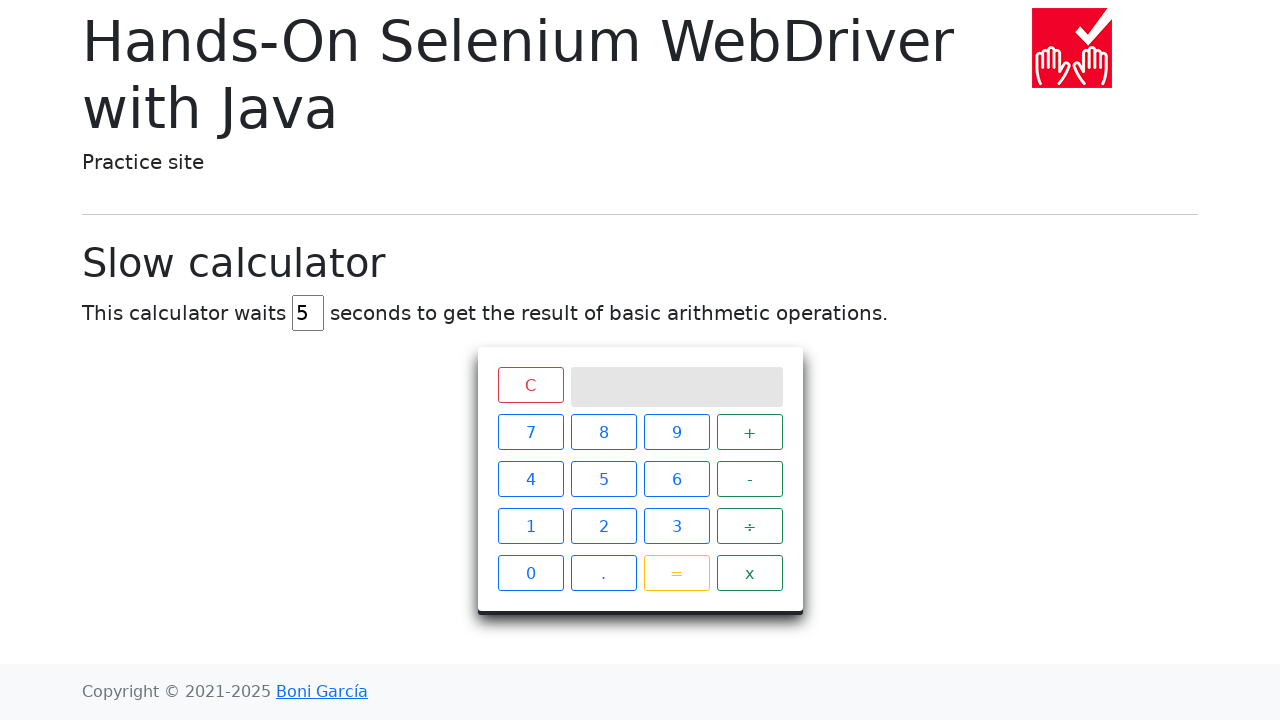

Cleared the delay input field on #delay
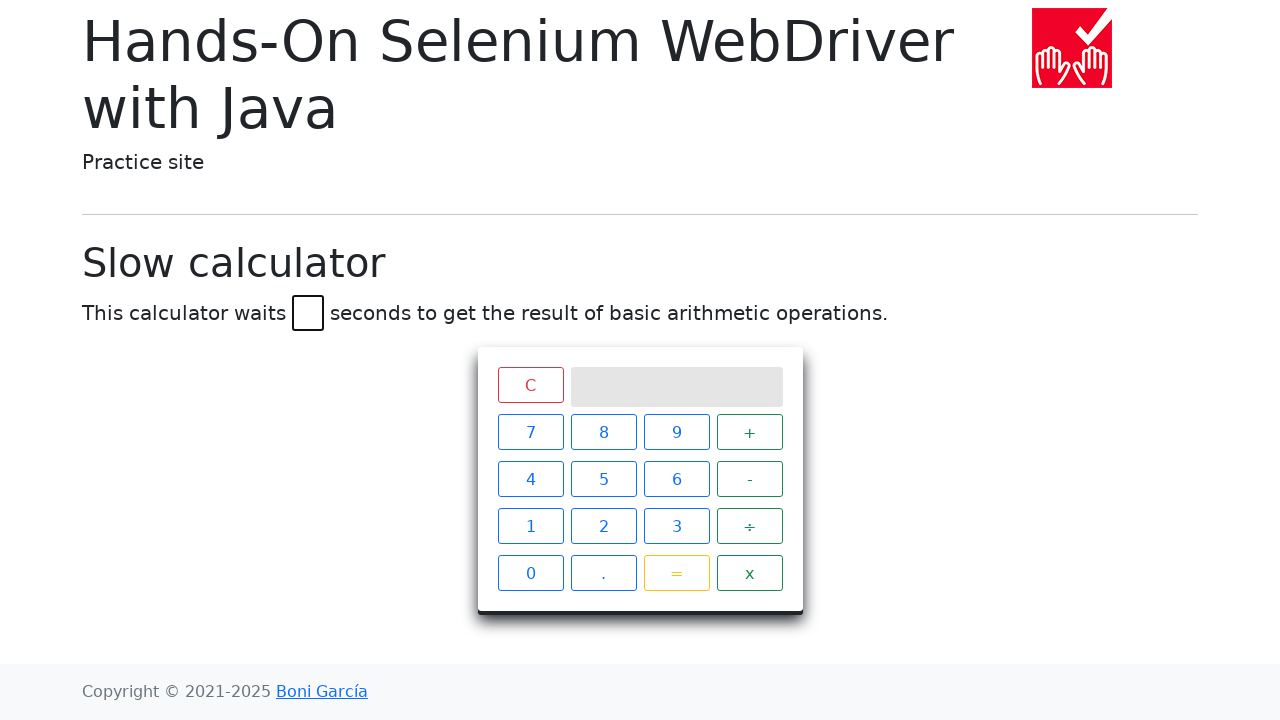

Set delay to 45 seconds on #delay
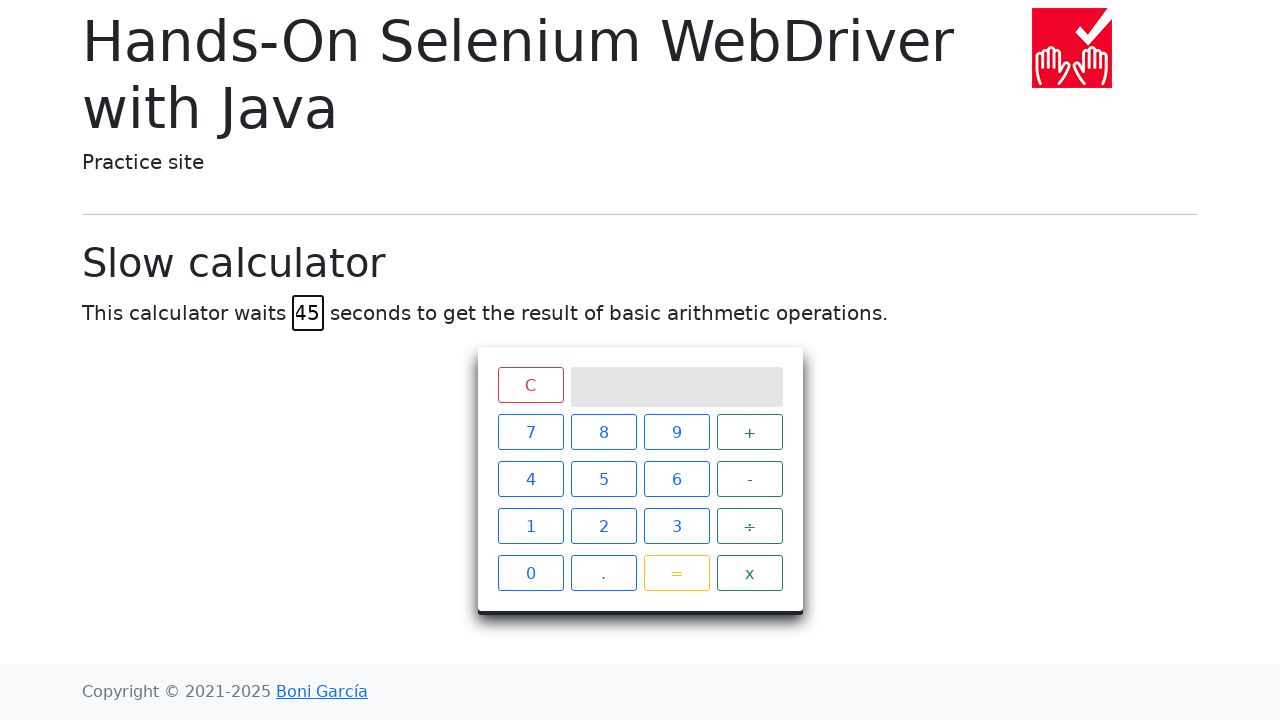

Clicked calculator button '7' at (530, 432) on span:text('7')
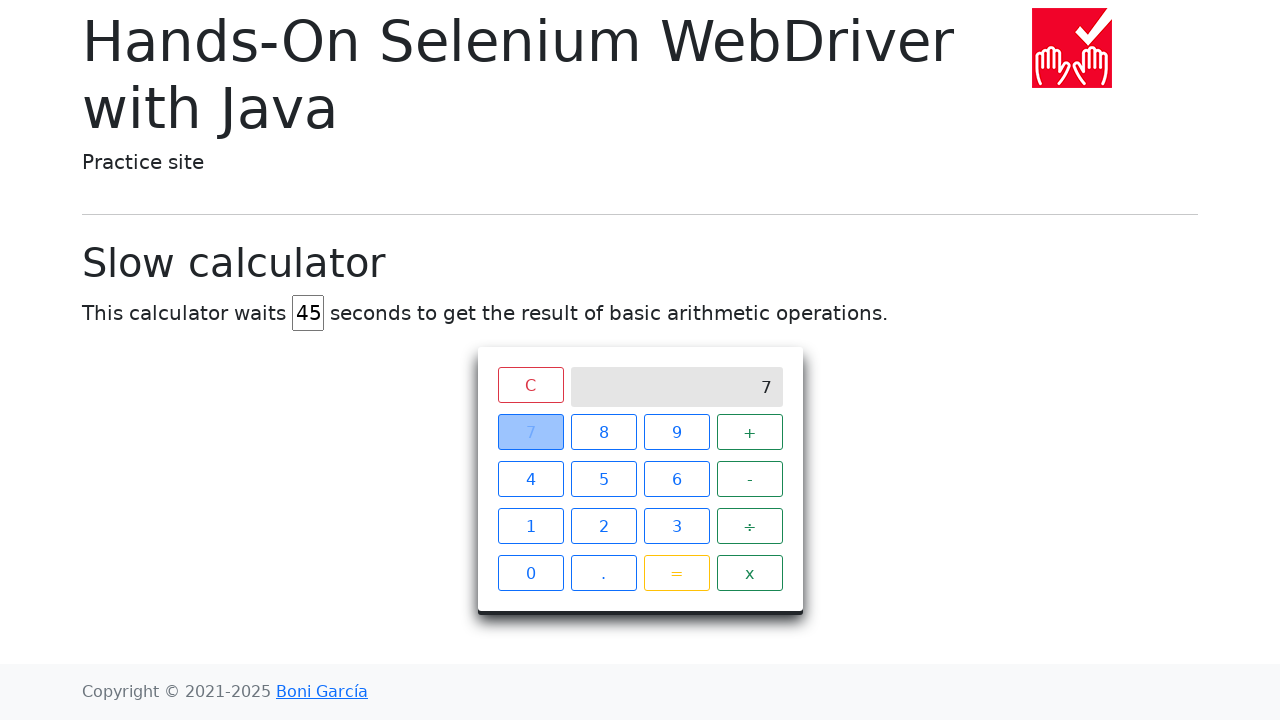

Clicked calculator button '+' at (750, 432) on span:text('+')
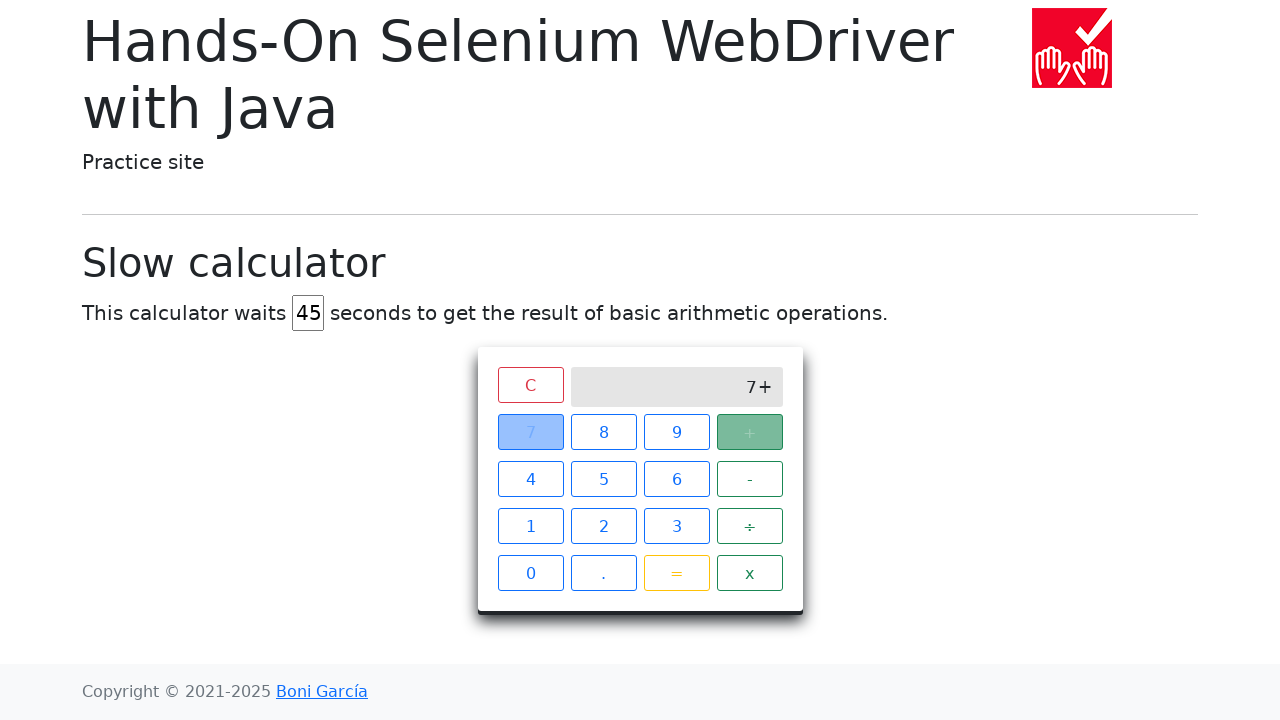

Clicked calculator button '8' at (604, 432) on span:text('8')
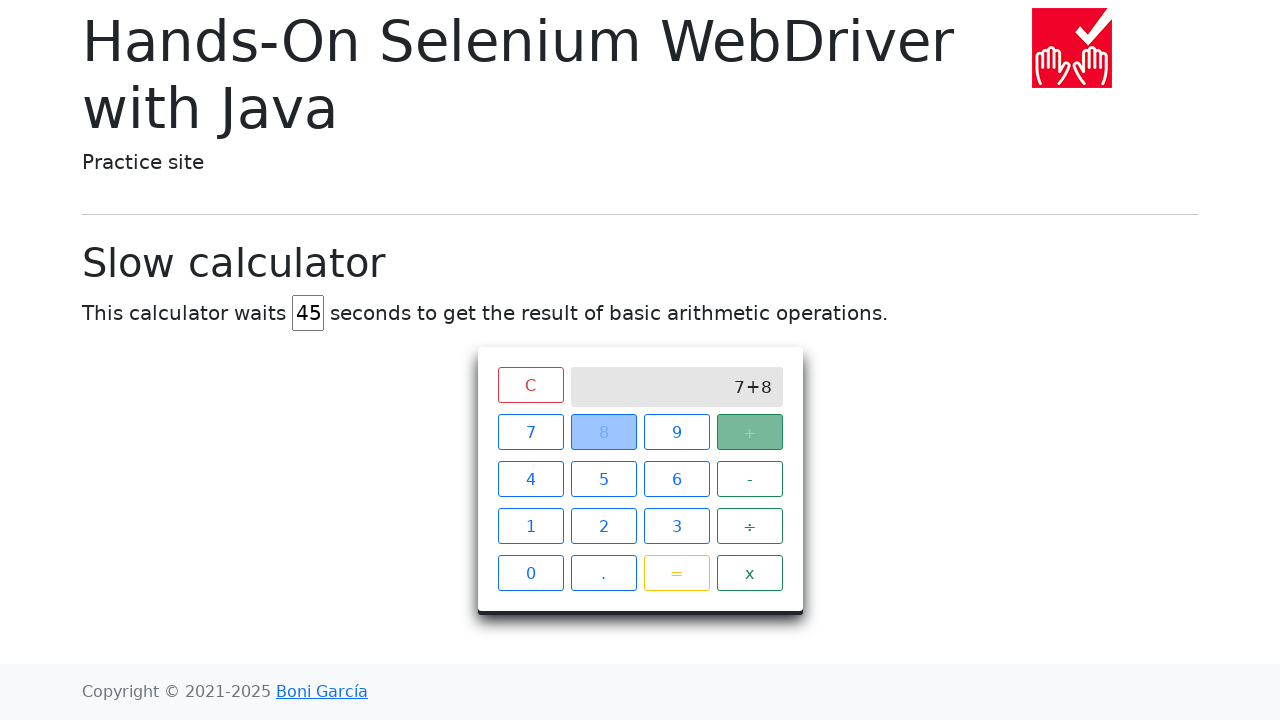

Clicked calculator button '=' to perform calculation at (676, 573) on span:text('=')
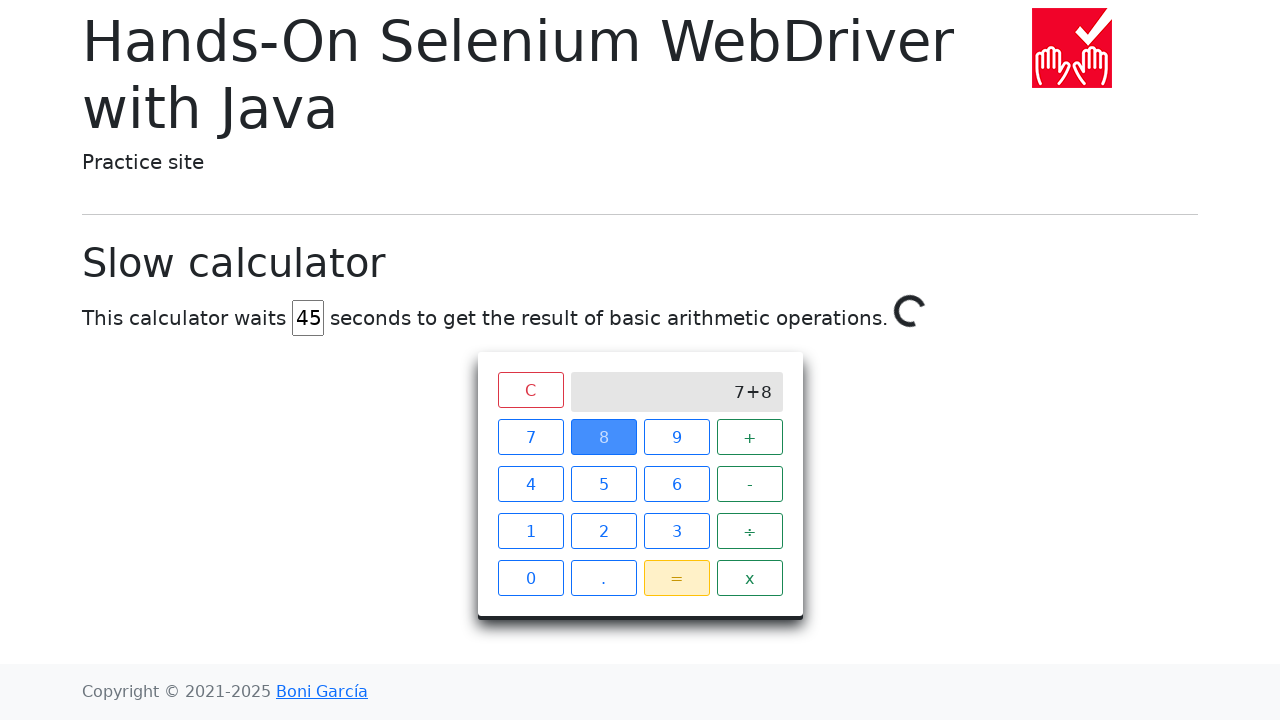

Waited for calculation result '15' to appear on screen
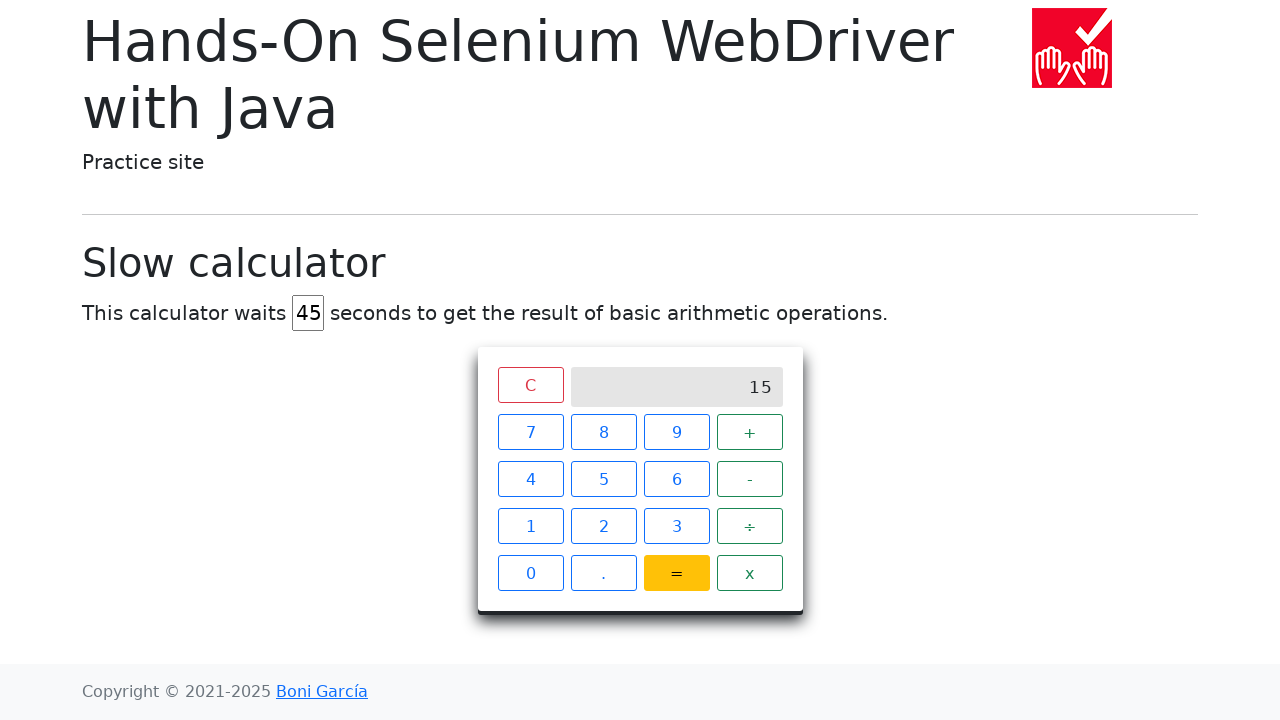

Retrieved result text from calculator screen
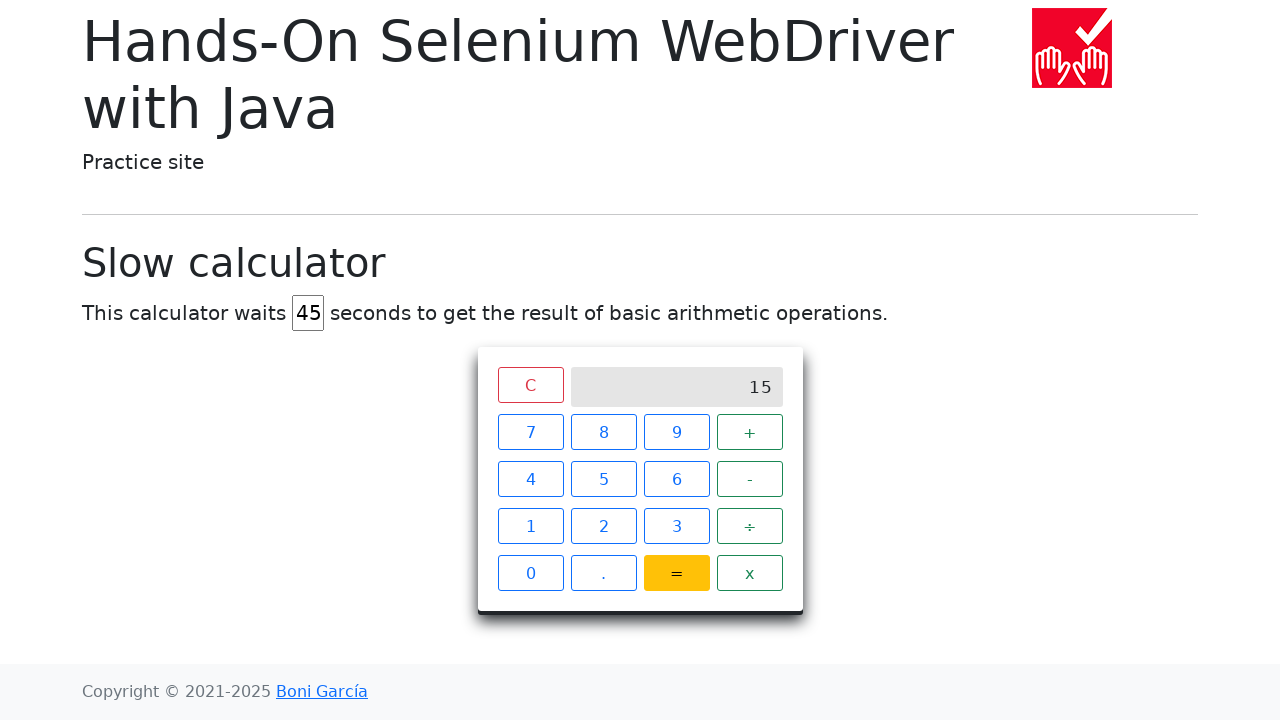

Verified calculation result equals 15
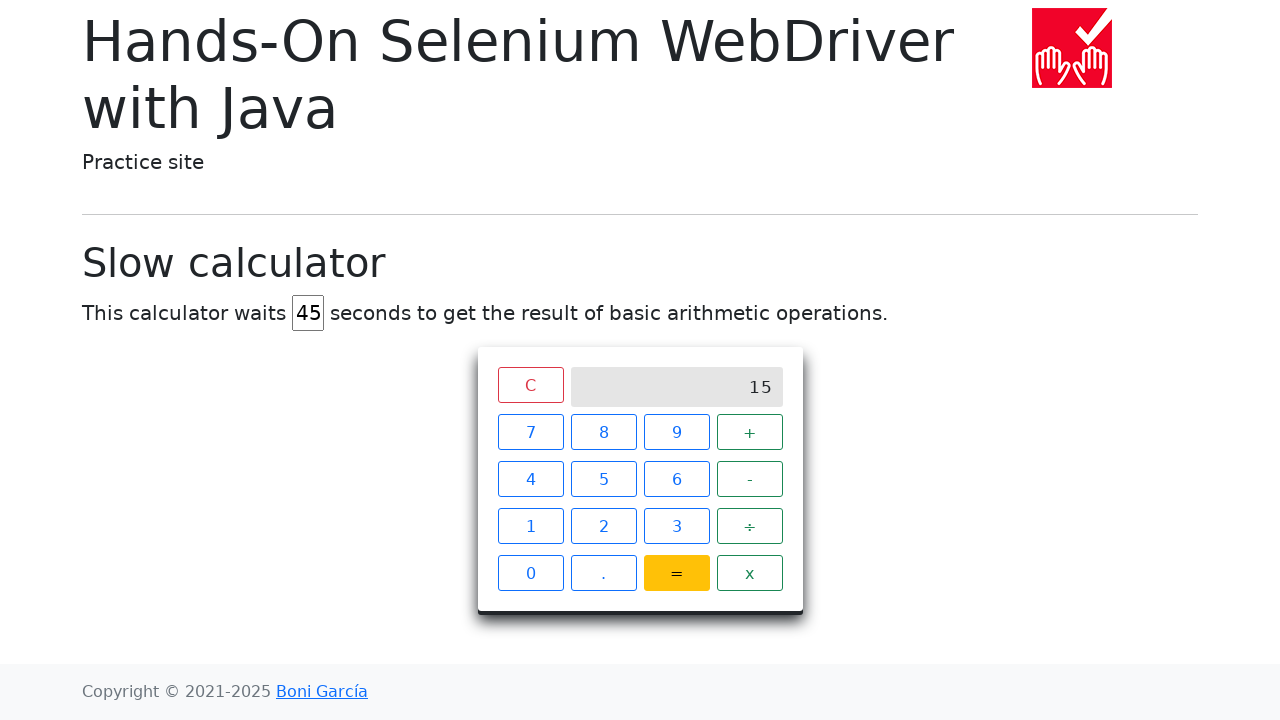

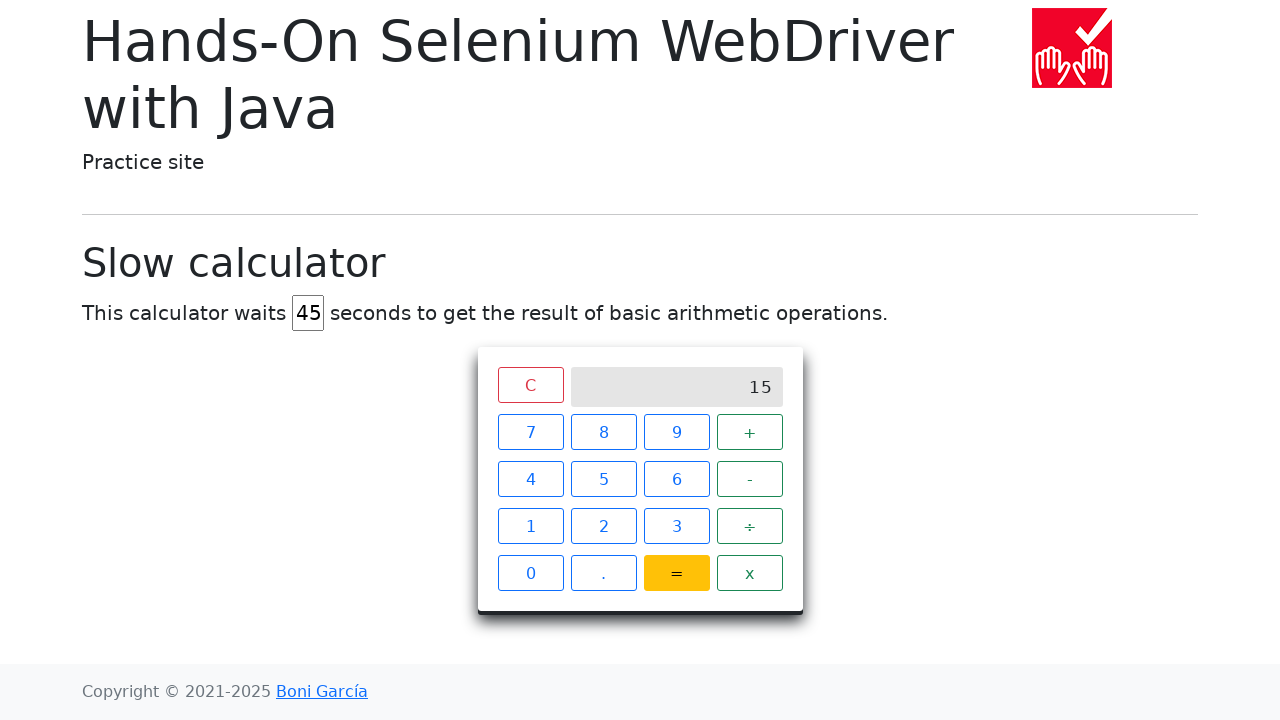